Tests table sorting functionality by clicking on the first column header to sort vegetables alphabetically and verifying the sort order

Starting URL: https://rahulshettyacademy.com/seleniumPractise/#/offers

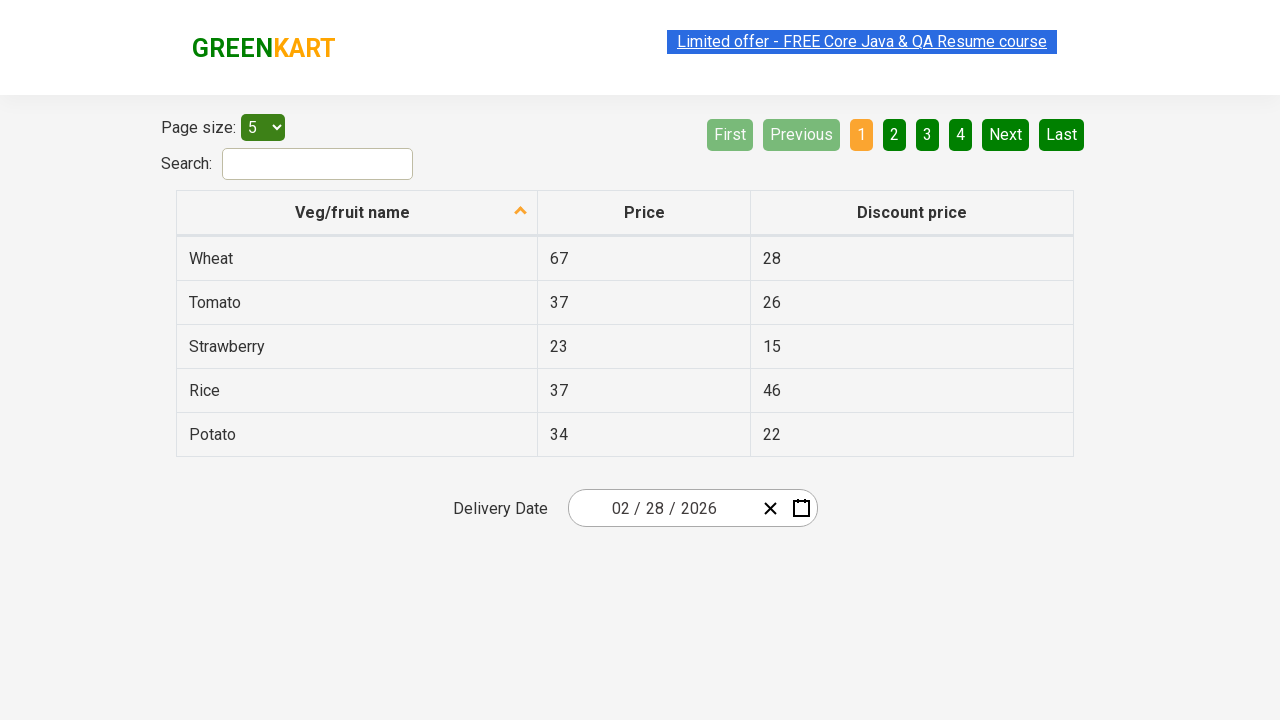

Clicked first column header to sort vegetables at (357, 213) on tr th:first-child
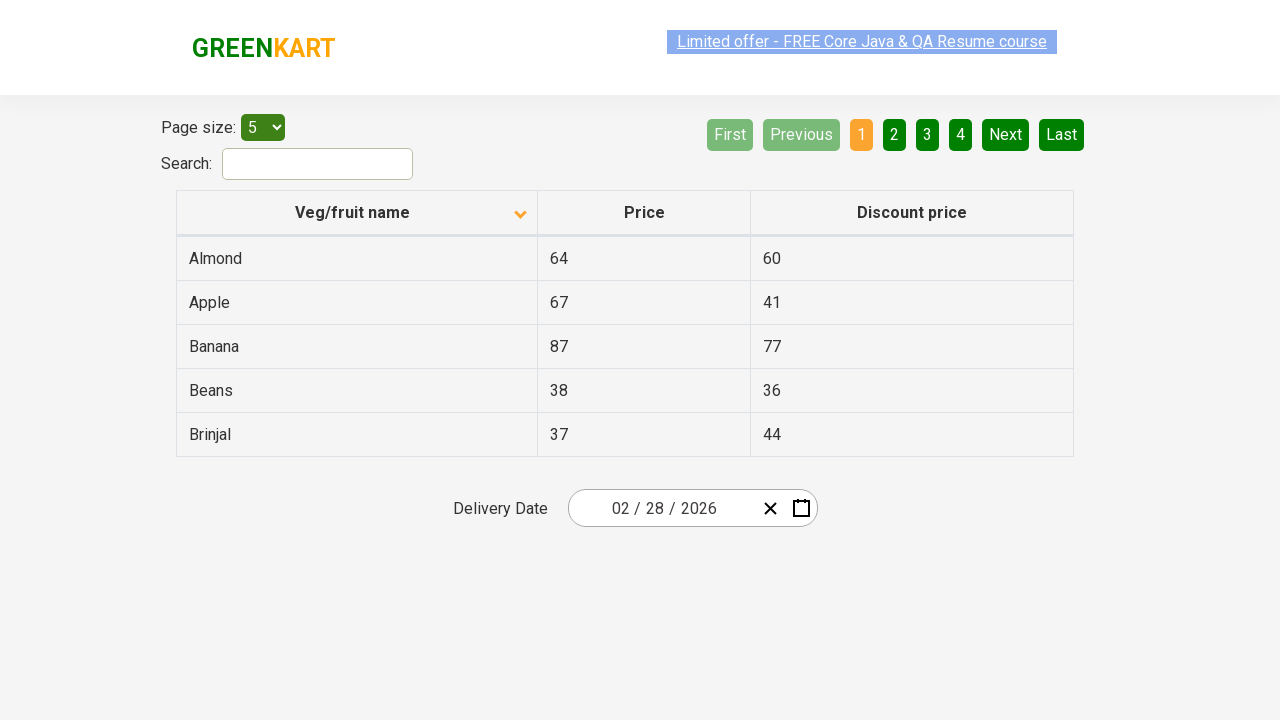

Table data loaded and sorted
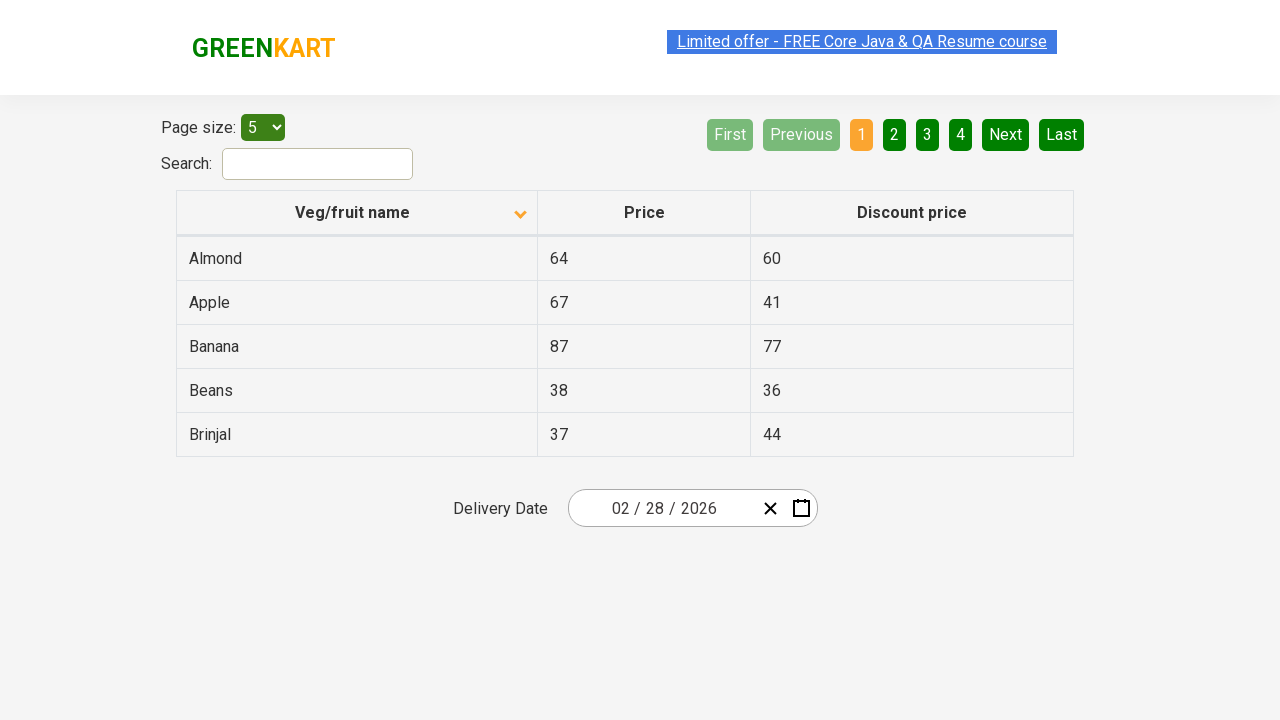

Located first column cells containing vegetable names
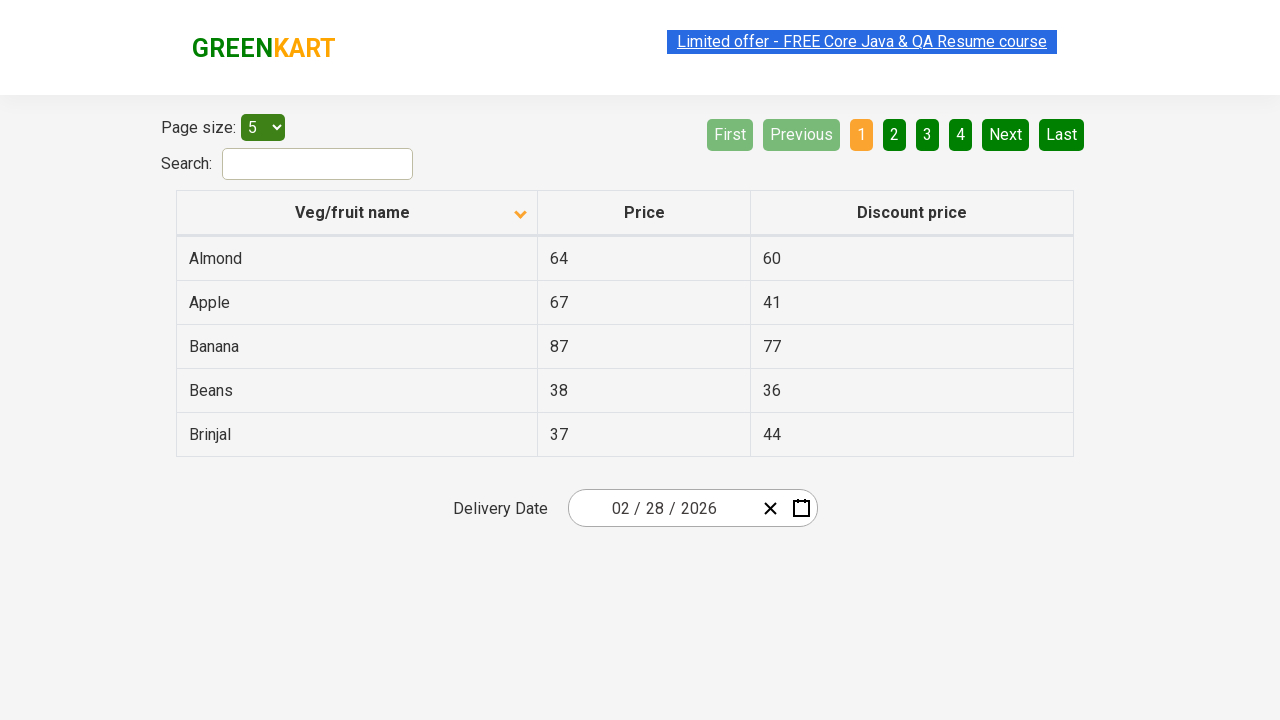

First vegetable name in column is visible
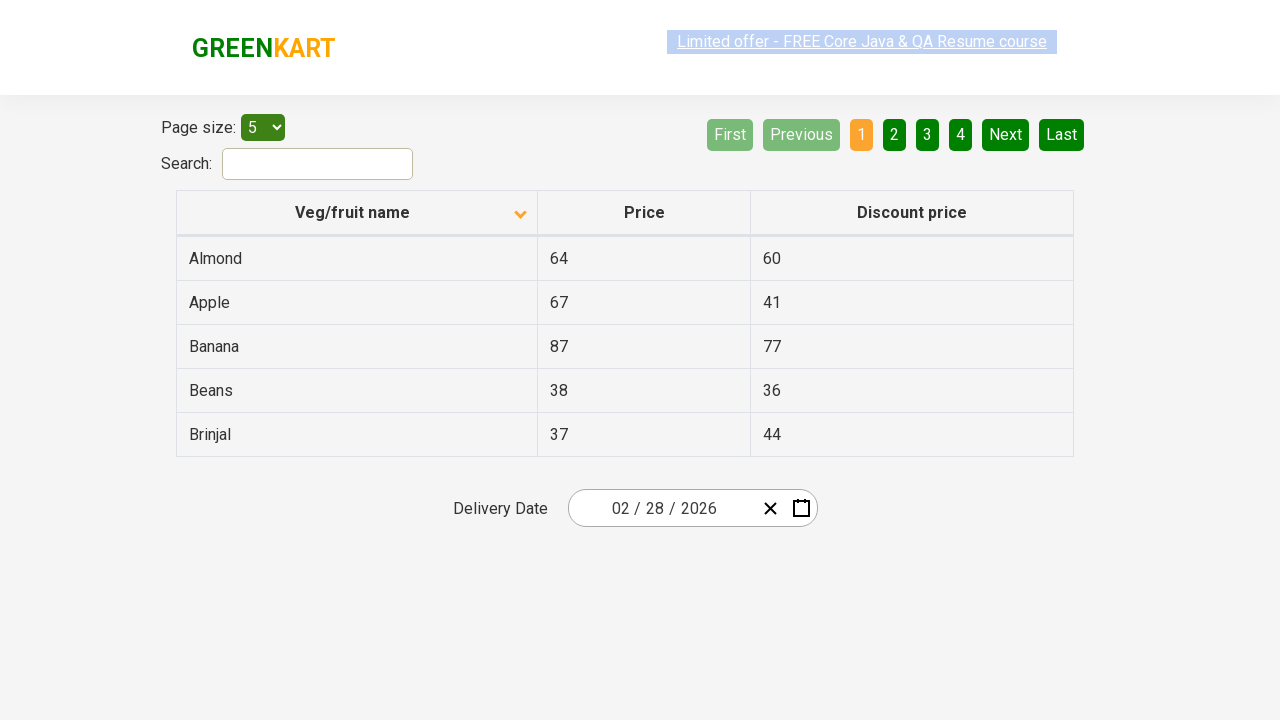

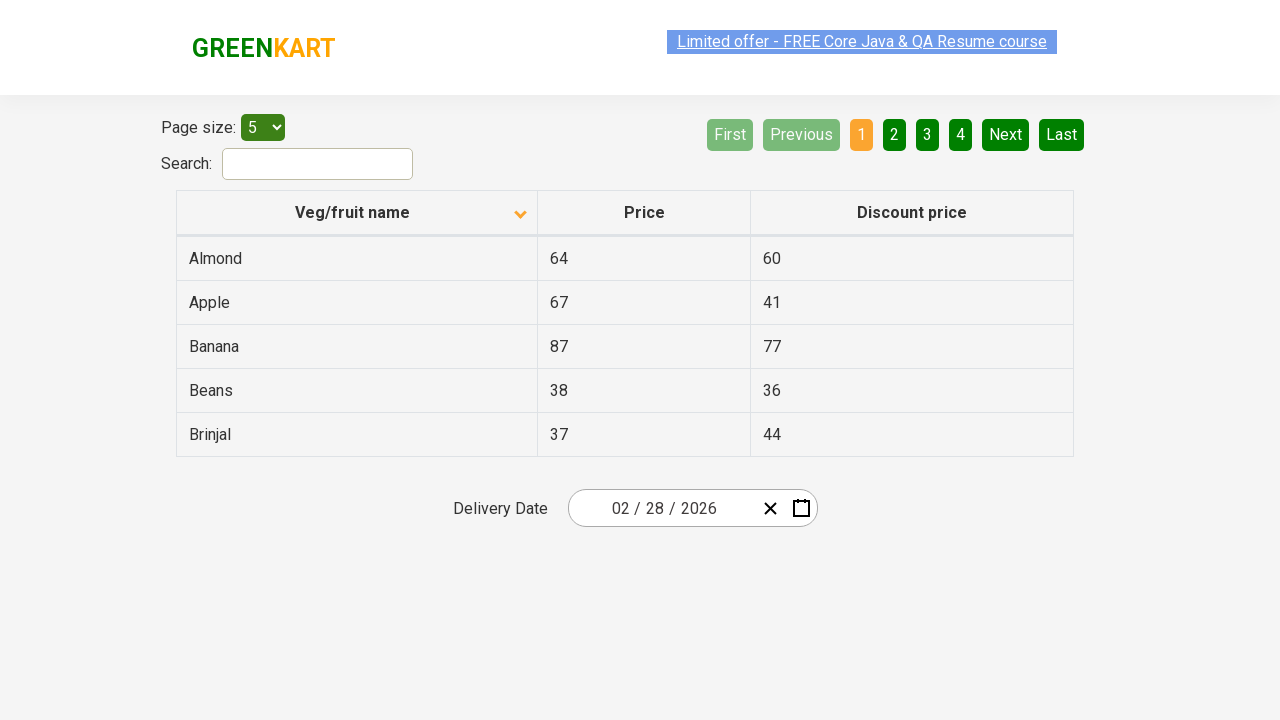